Tests the Automation Exercise website by verifying the number of links on the homepage, navigating to the Products page, and checking if the special offer element is visible

Starting URL: https://www.automationexercise.com/

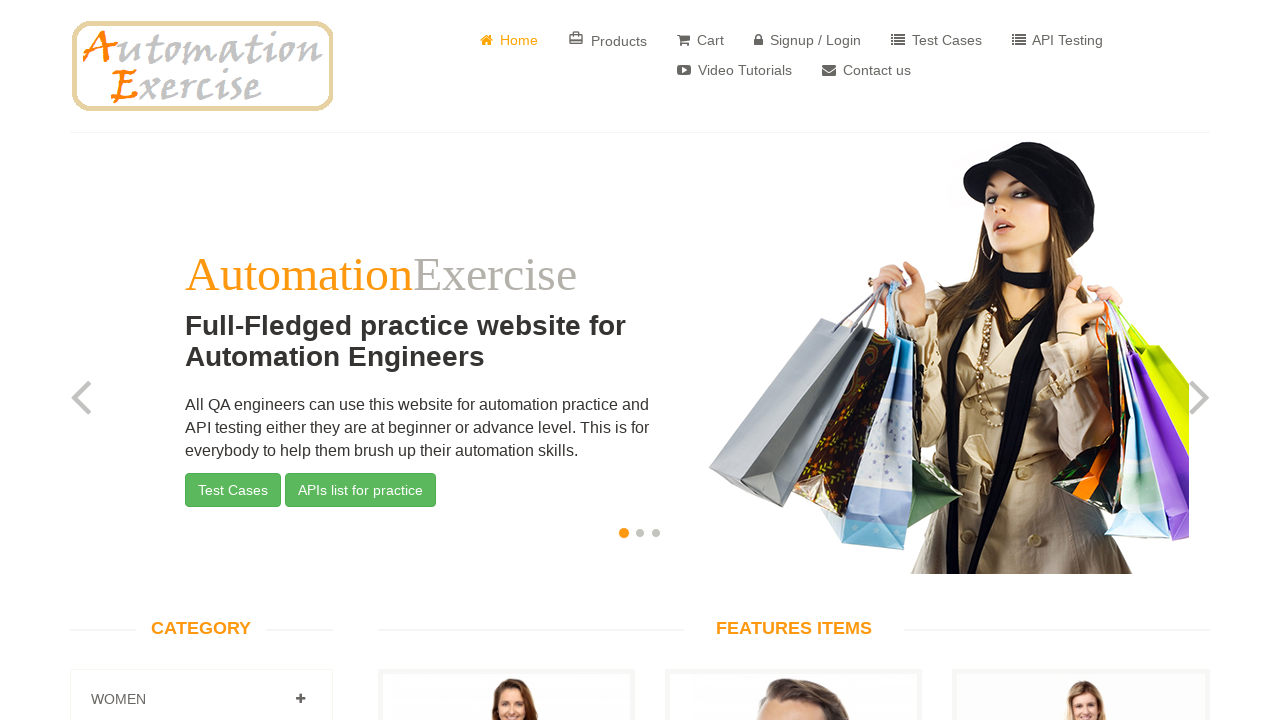

Retrieved all link elements from the homepage
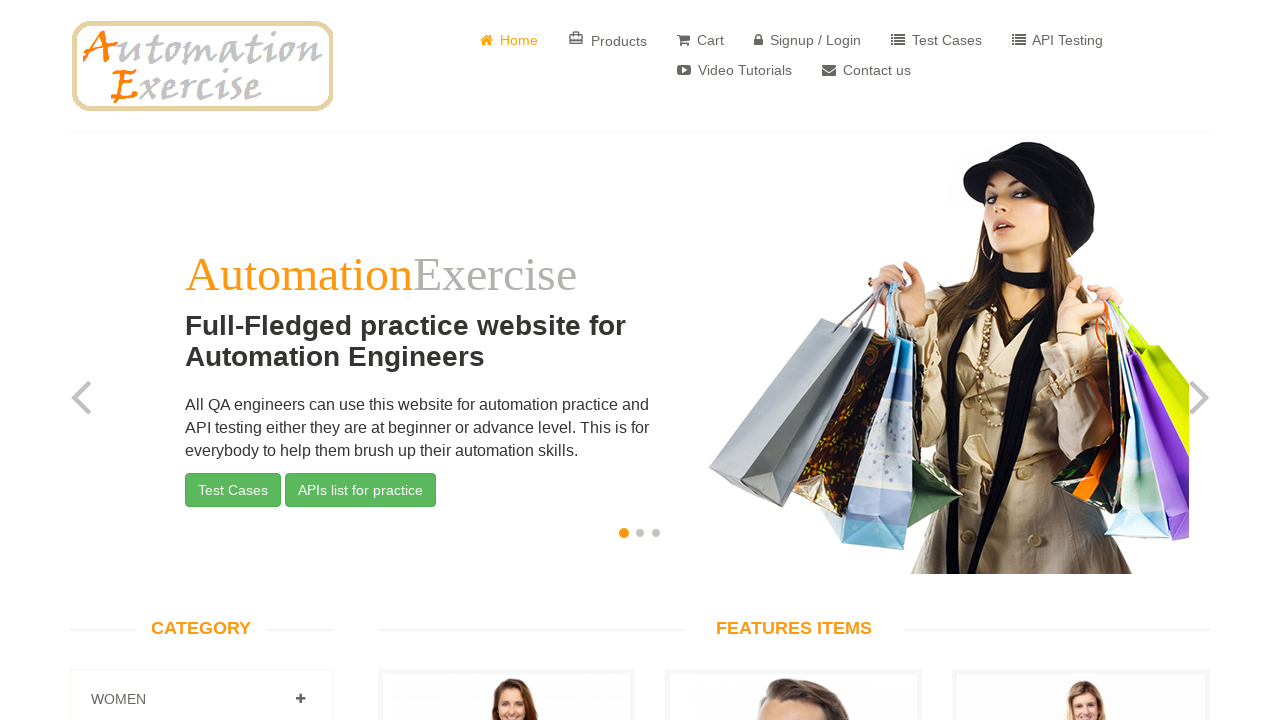

Verified 147 links found on homepage (expected 147)
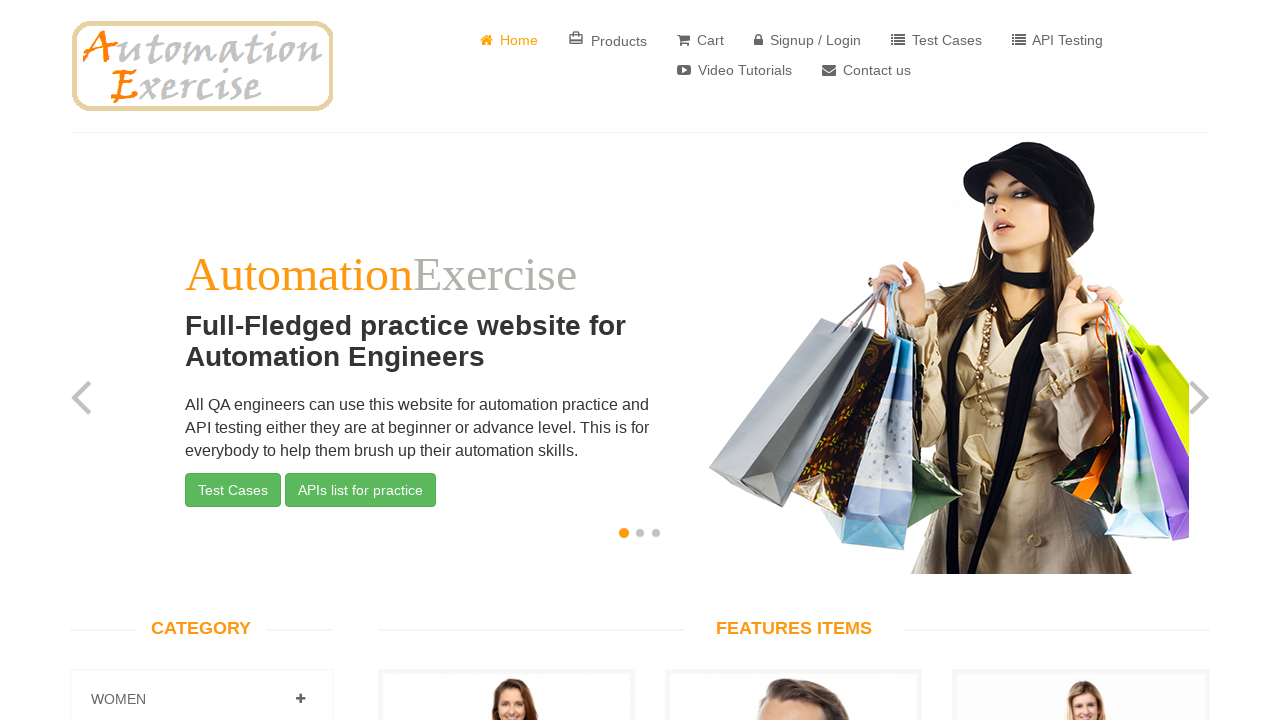

Clicked on the Products link to navigate to Products page at (608, 40) on a:has-text('Products')
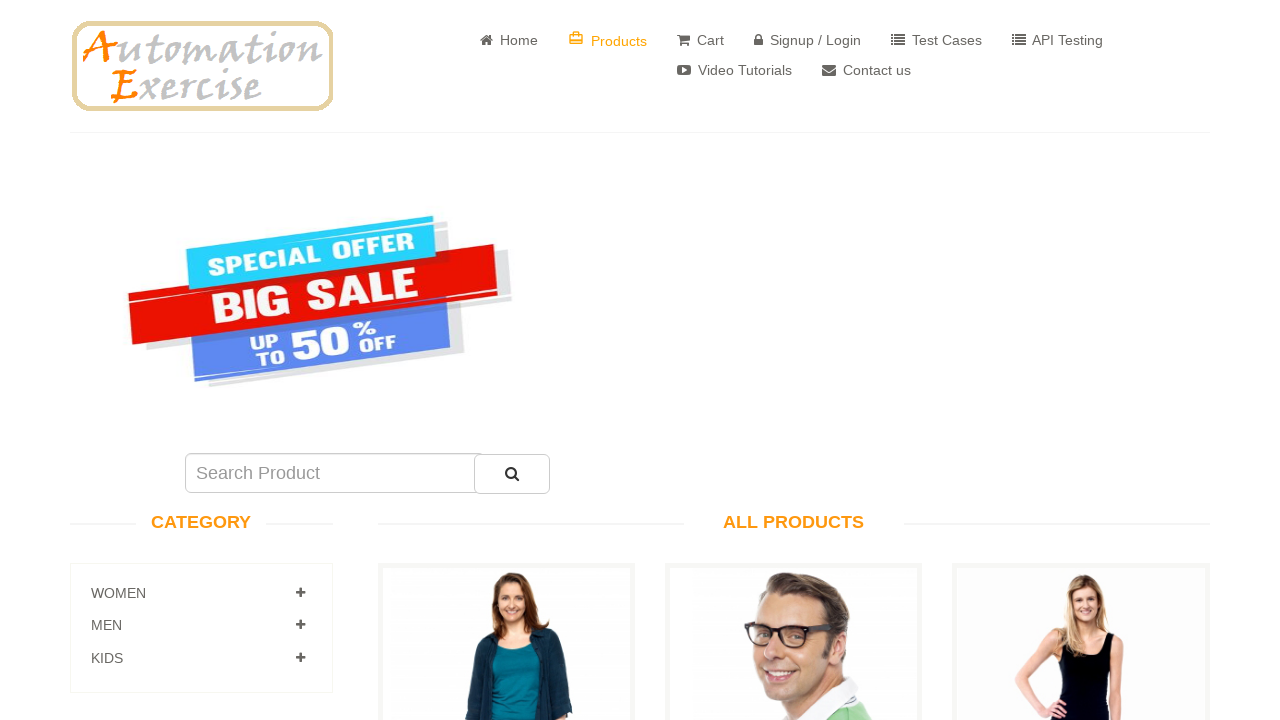

Waited for special offer element to become visible
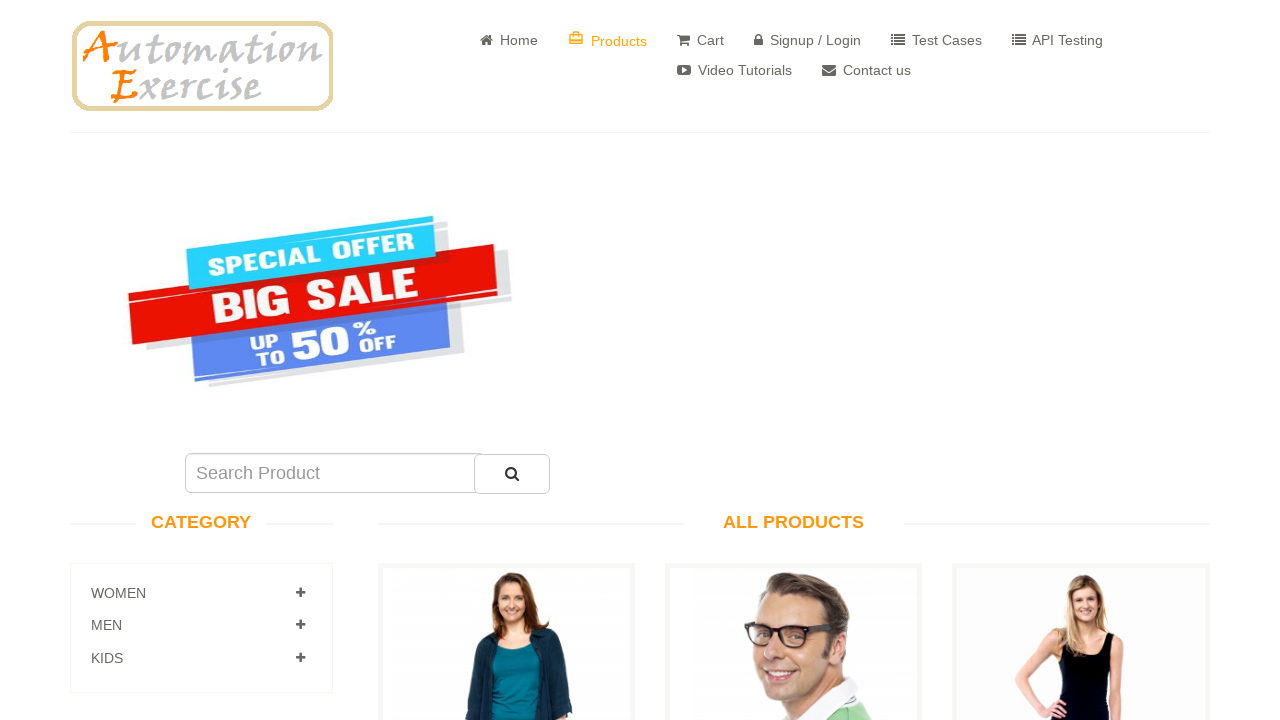

Verified special offer element is visible on Products page
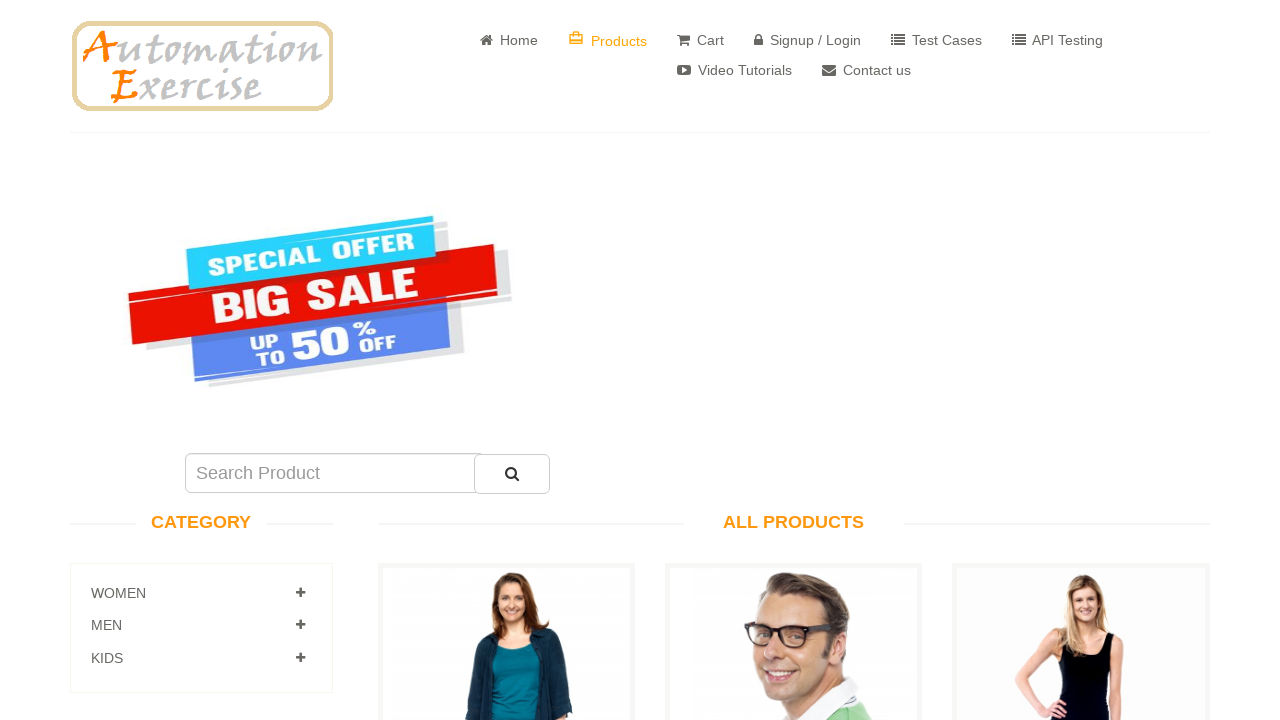

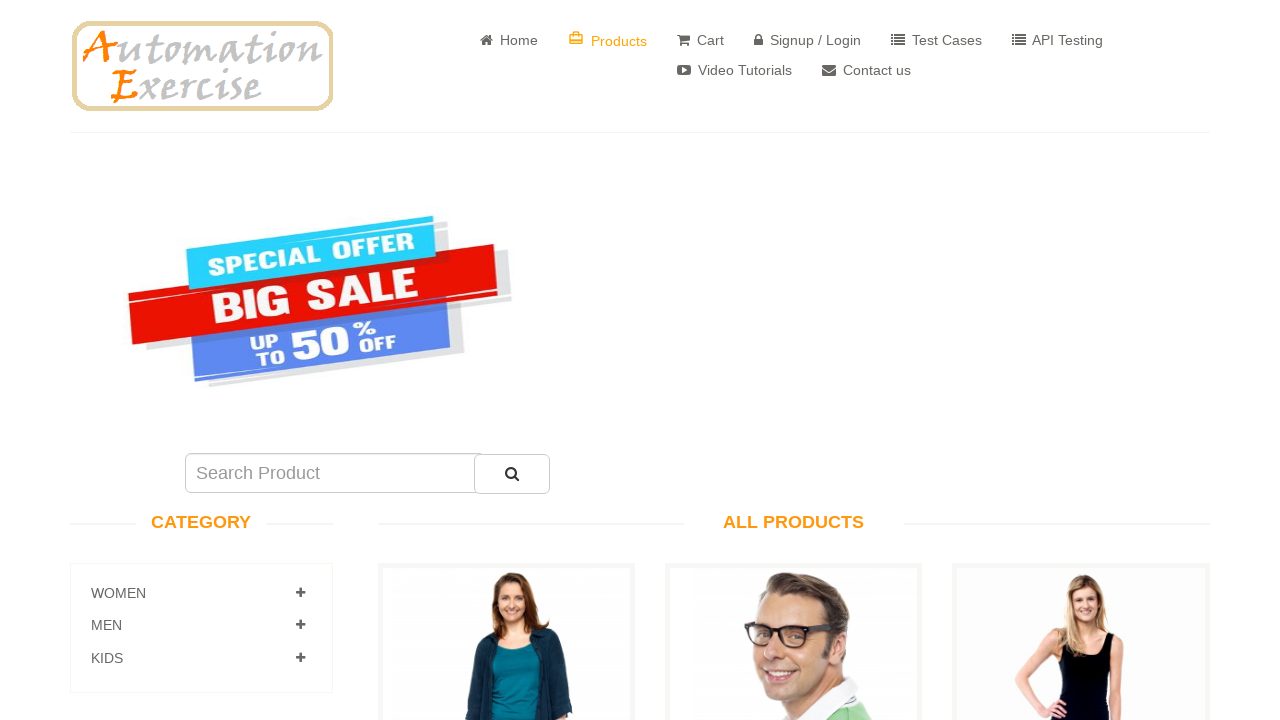